Opens the LiveScores website and verifies the page loads successfully

Starting URL: https://livescores.com

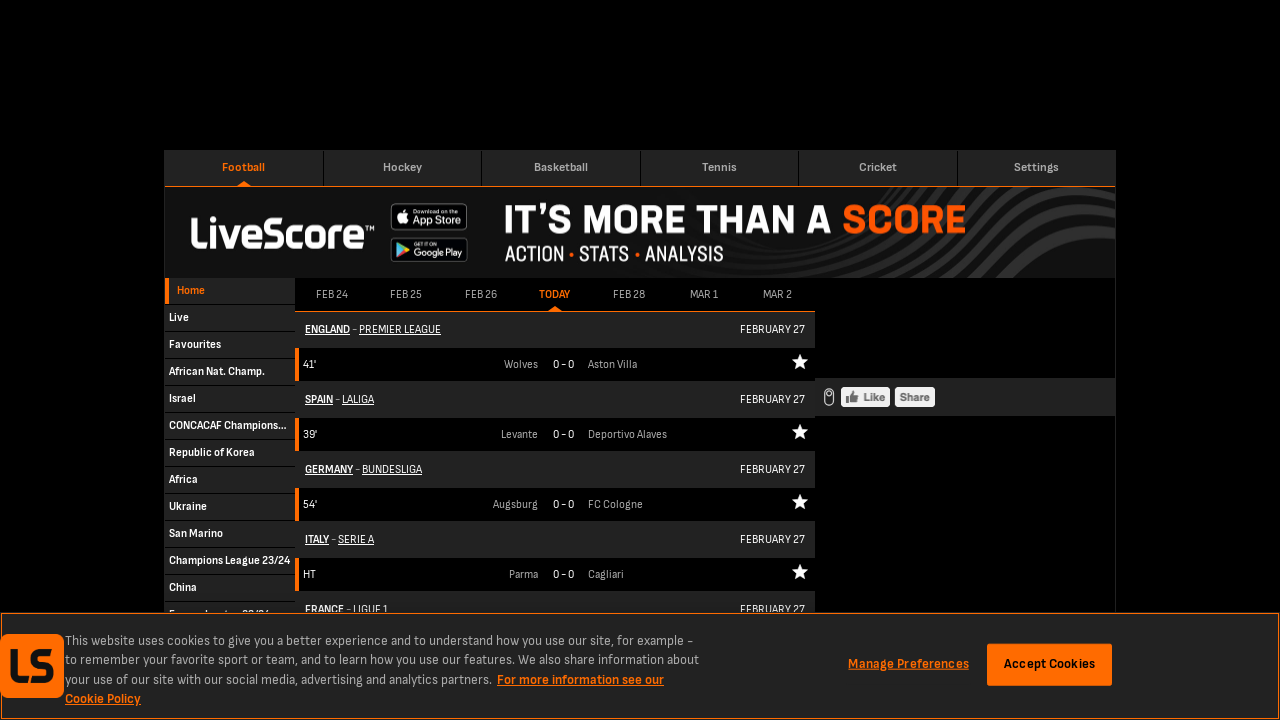

LiveScores website page loaded successfully (DOM content loaded)
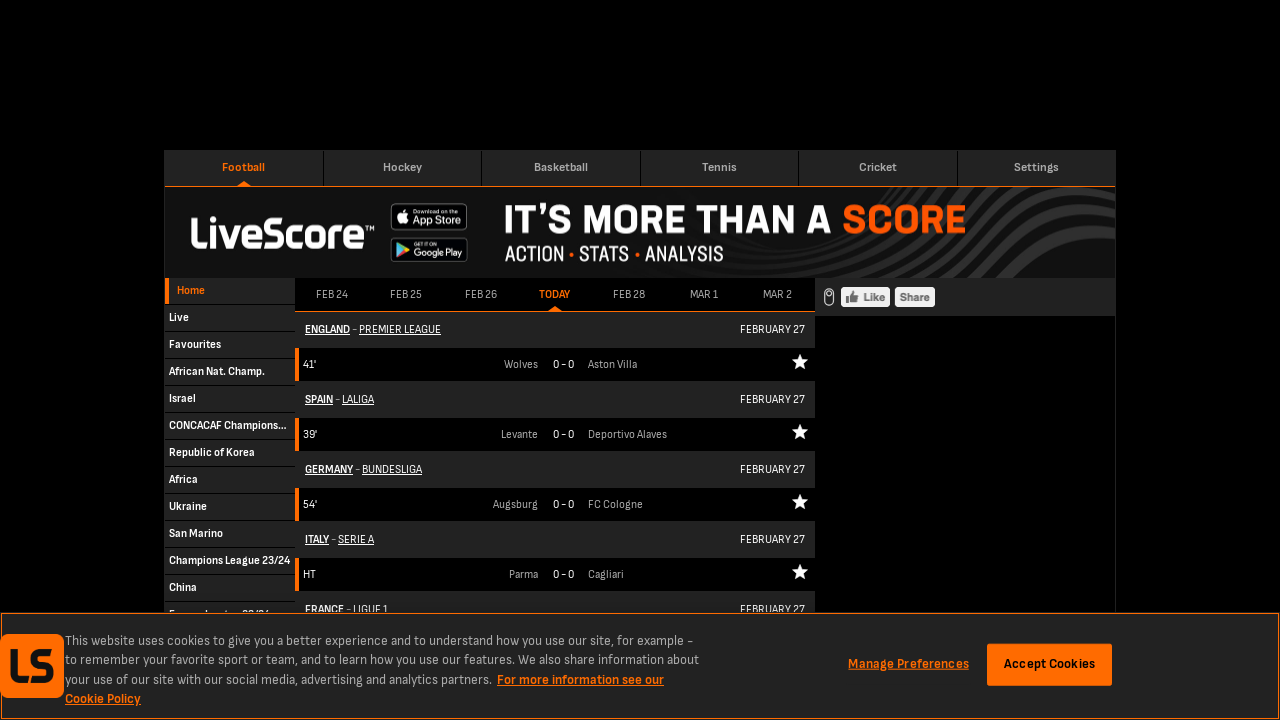

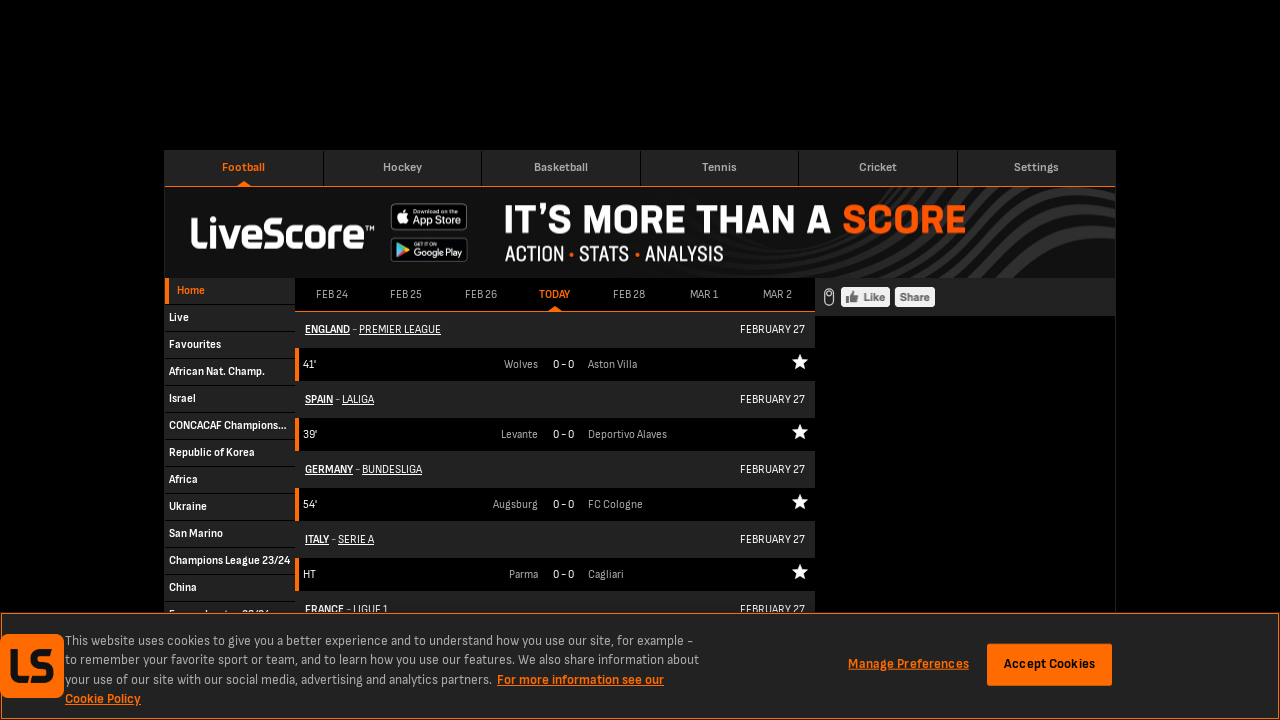